Tests opting out of A/B tests by adding an opt-out cookie before navigating to the A/B test page, then verifying the page shows "No A/B Test".

Starting URL: http://the-internet.herokuapp.com

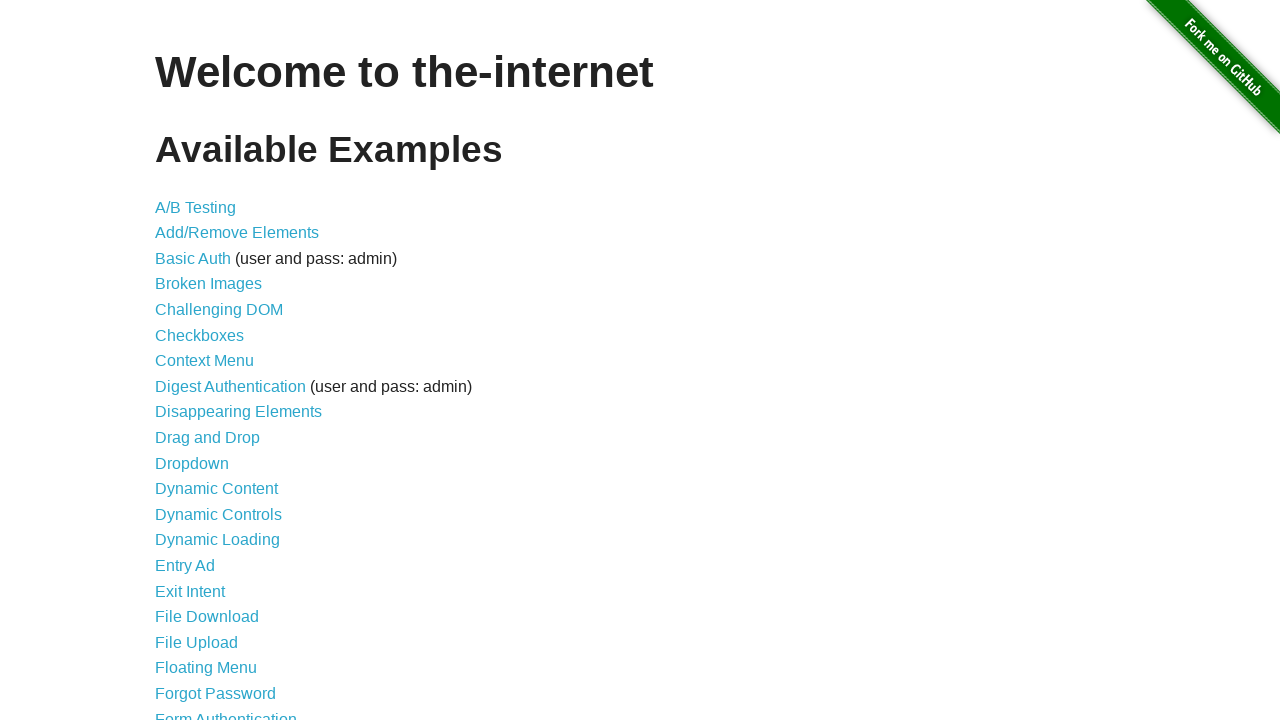

Added optimizelyOptOut cookie to context
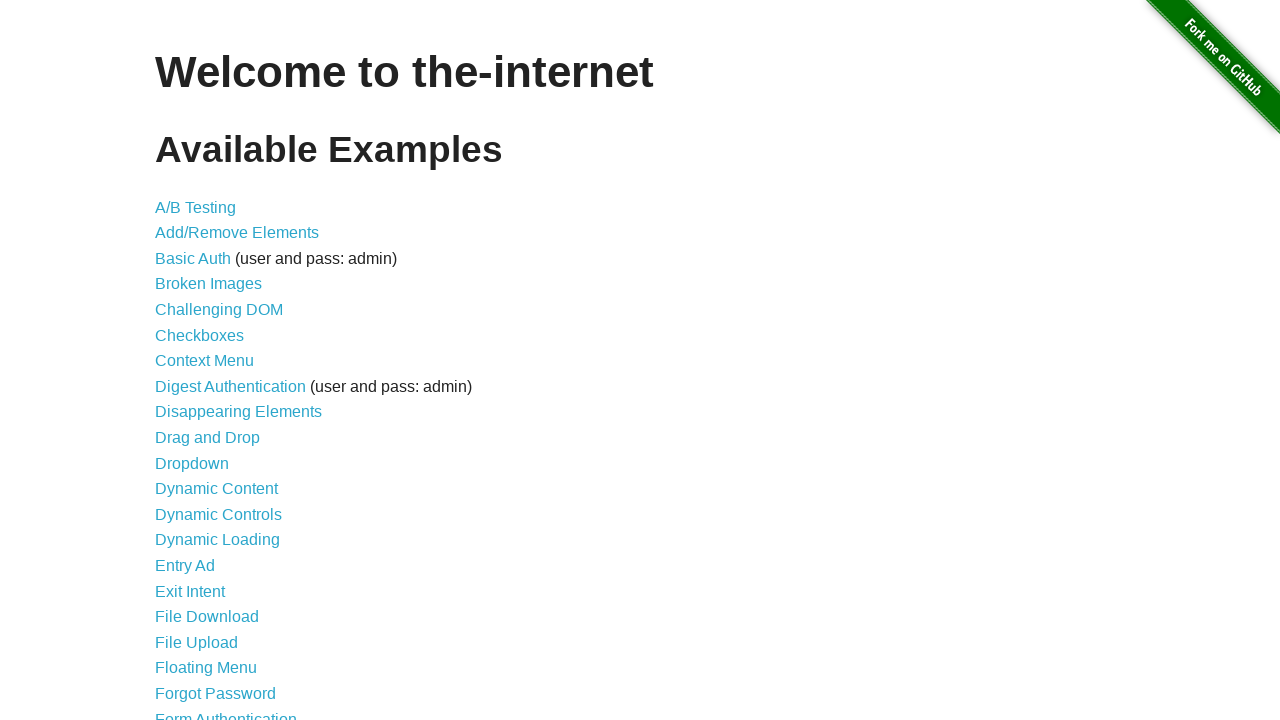

Navigated to A/B test page at http://the-internet.herokuapp.com/abtest
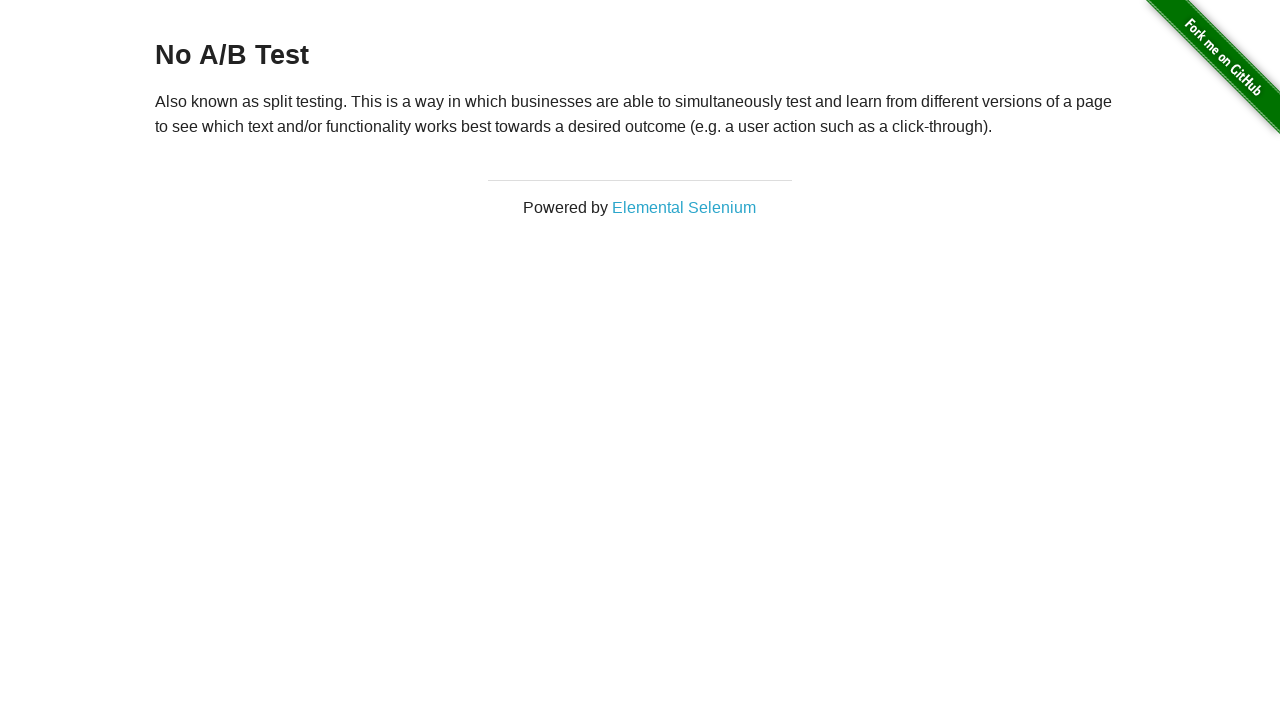

Retrieved heading text: 'No A/B Test'
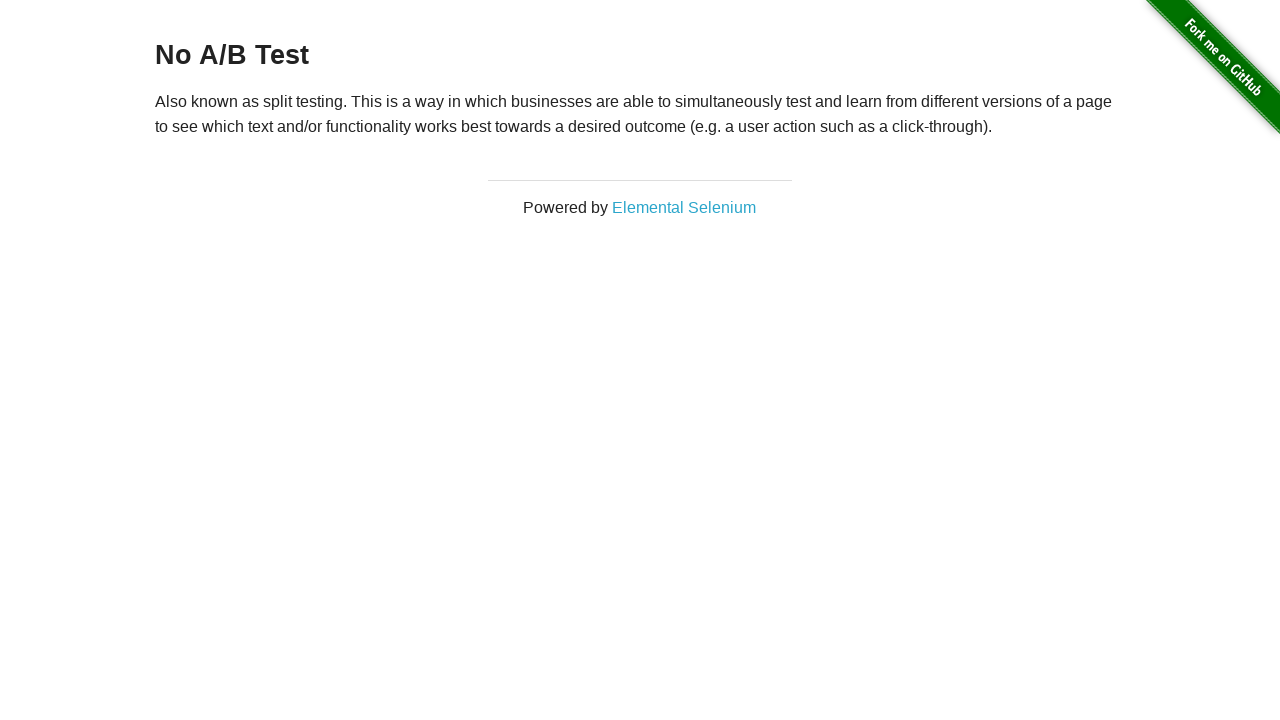

Verified page shows 'No A/B Test' - opt-out cookie successfully prevented A/B test assignment
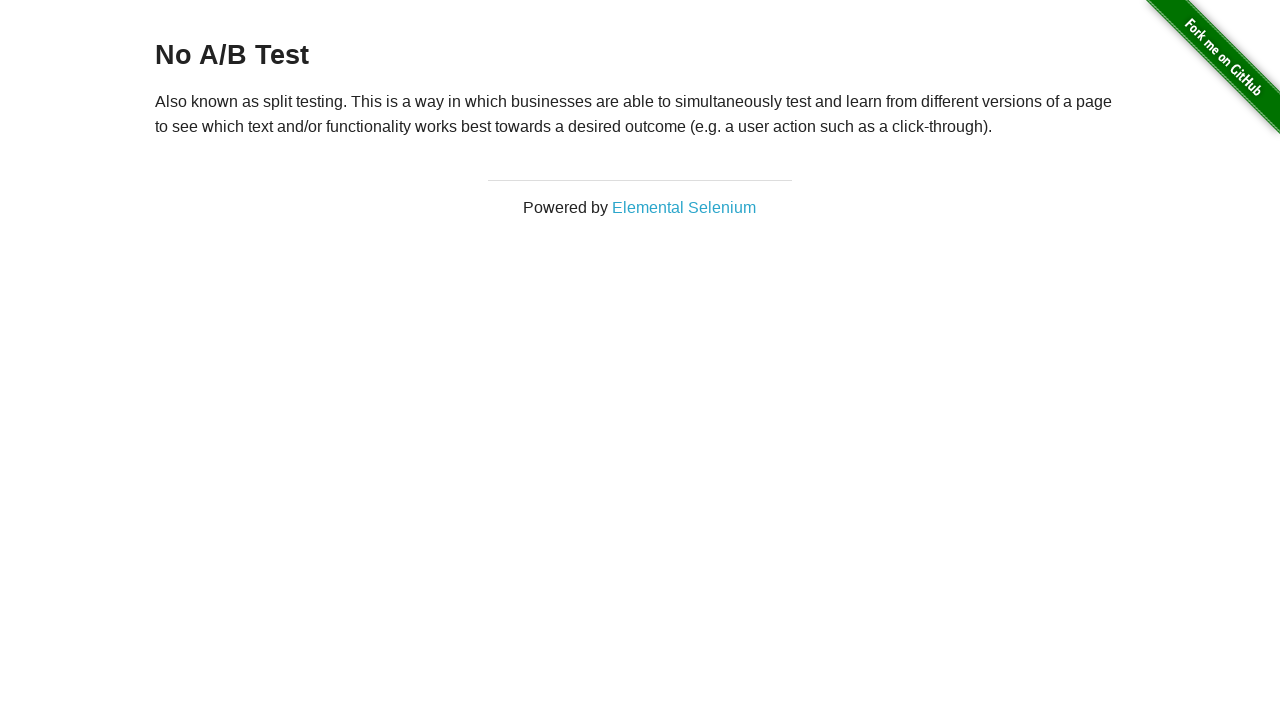

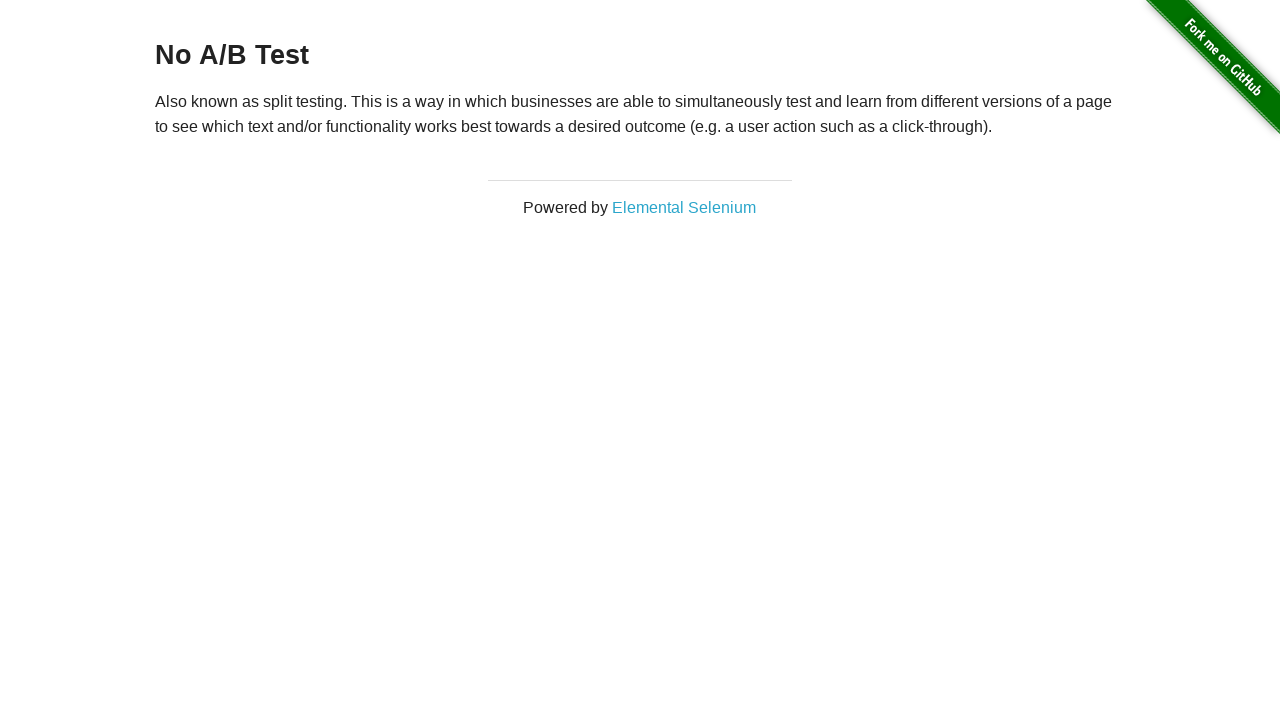